Tests the NSE India security report page by searching for a stock symbol, selecting custom date range, and loading historical data table

Starting URL: https://www.nseindia.com/report-detail/eq_security

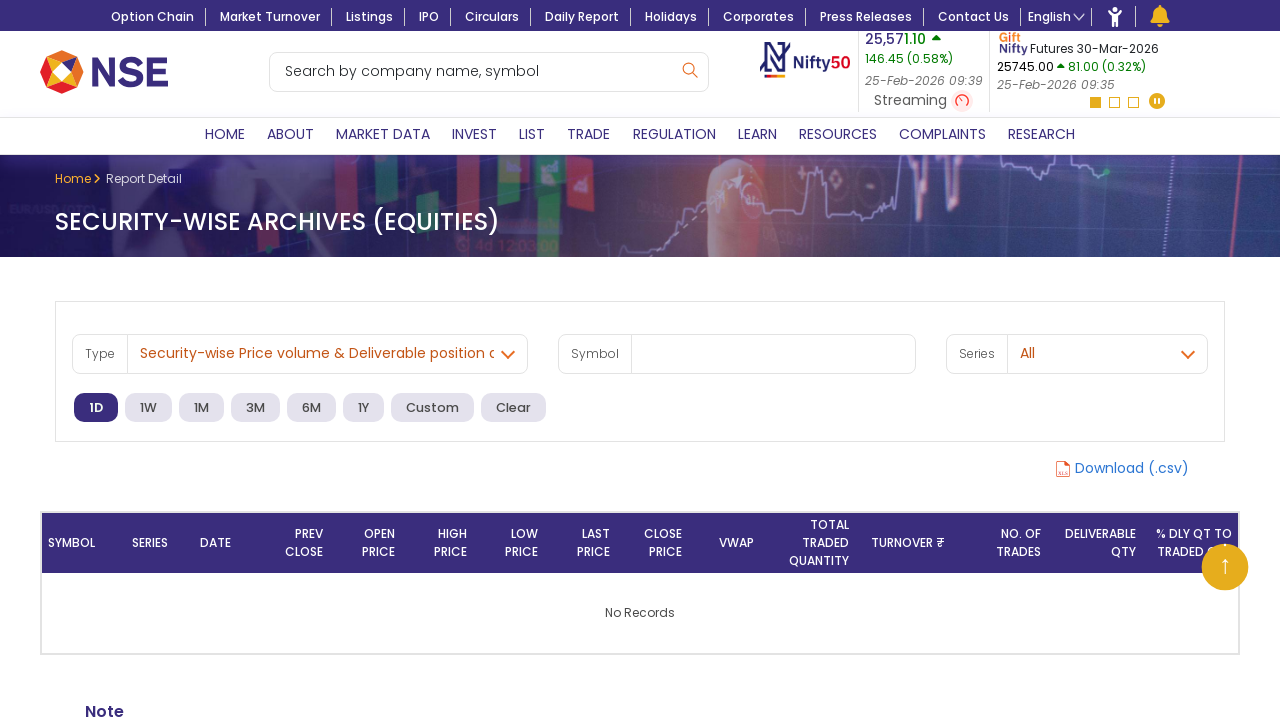

Entered stock symbol 'TCS' in search field on #hsa-symbol
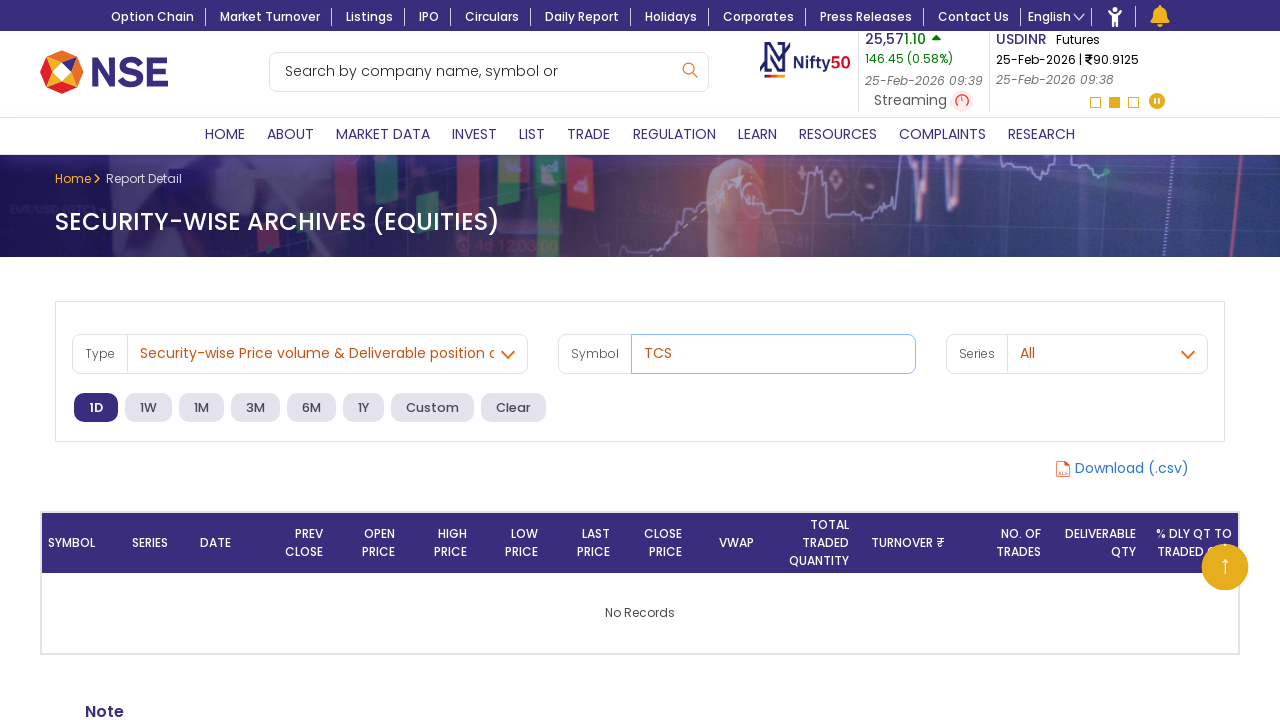

Waited 2 seconds for search field processing
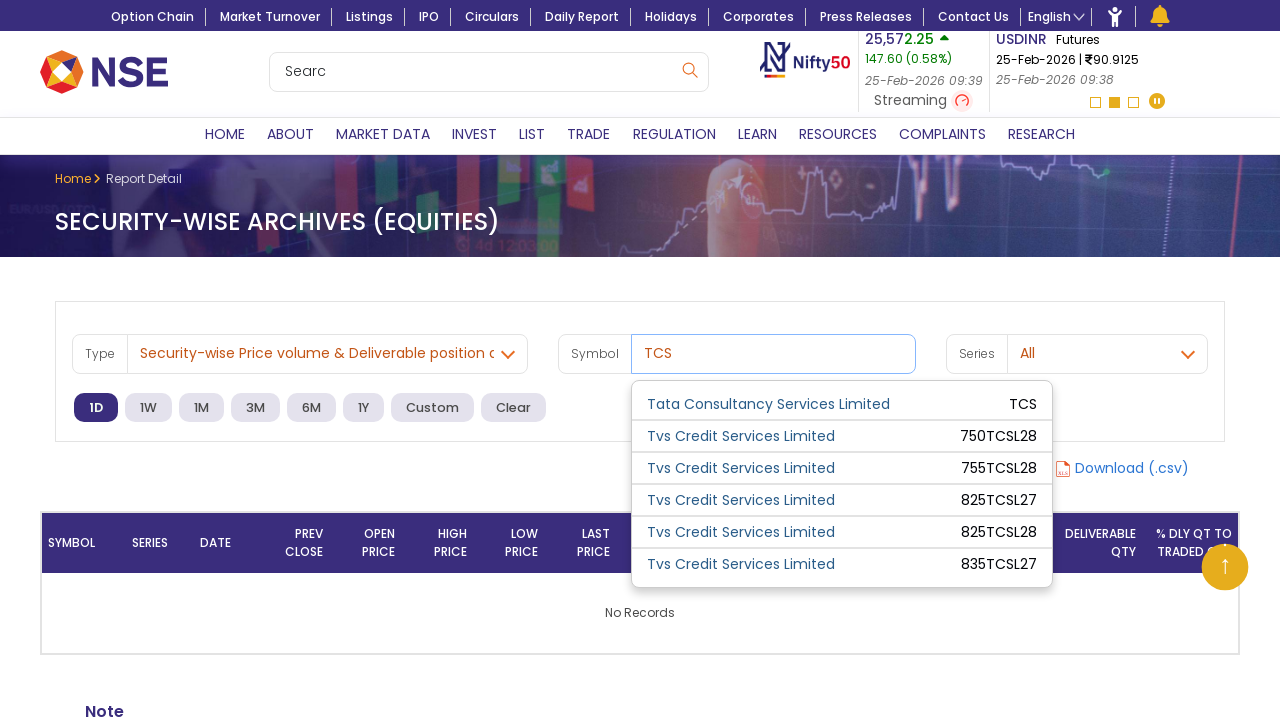

Pressed ArrowDown to navigate symbol dropdown on #hsa-symbol_listbox
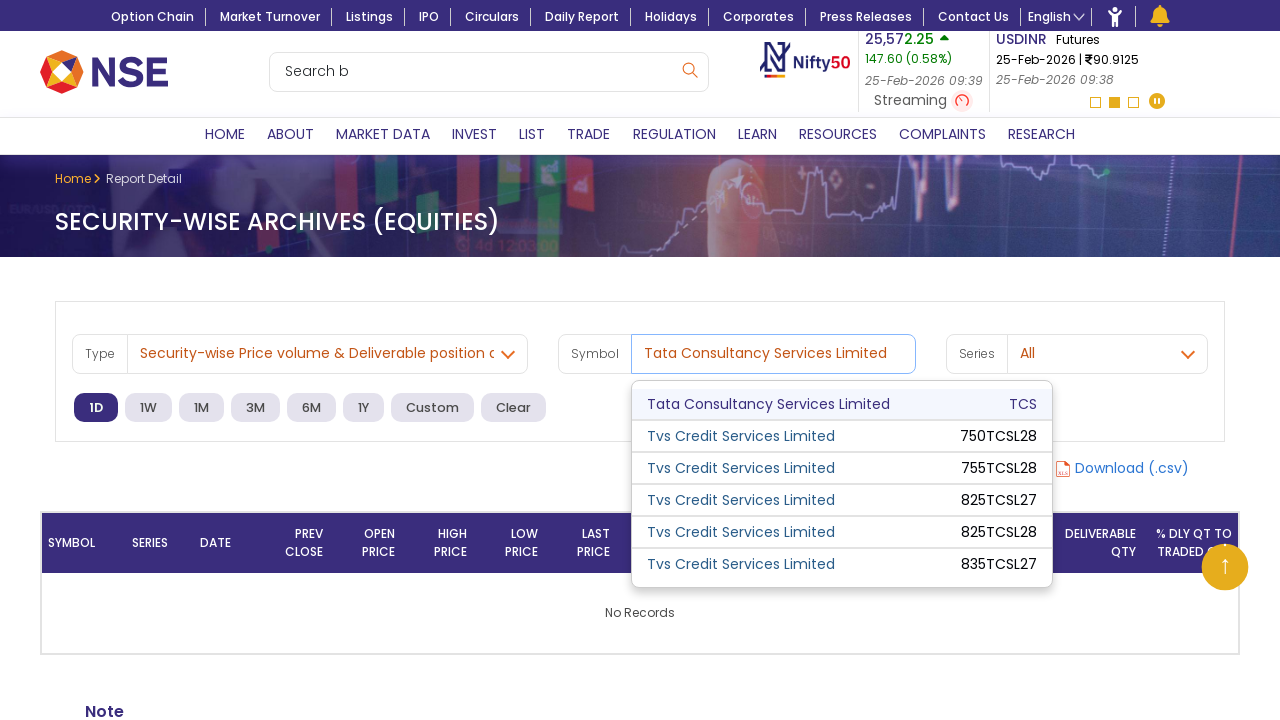

Waited 2 seconds for dropdown navigation
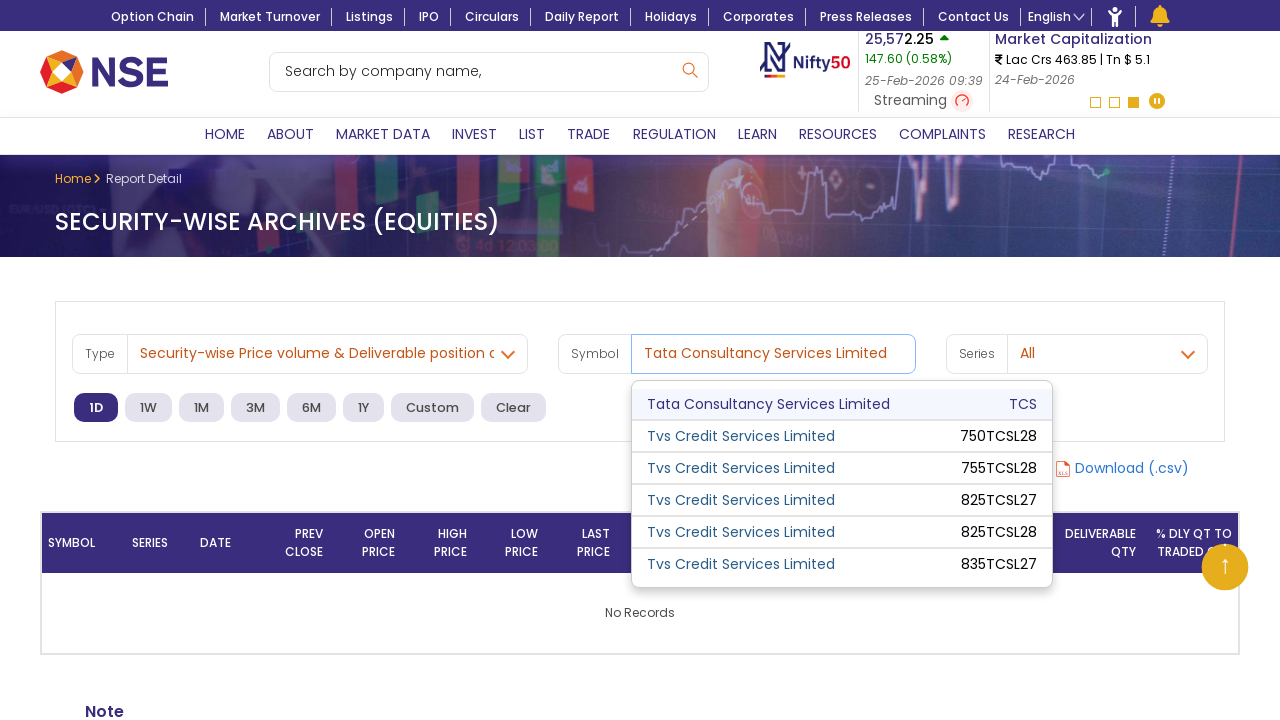

Pressed Enter to select symbol from dropdown on #hsa-symbol_listbox
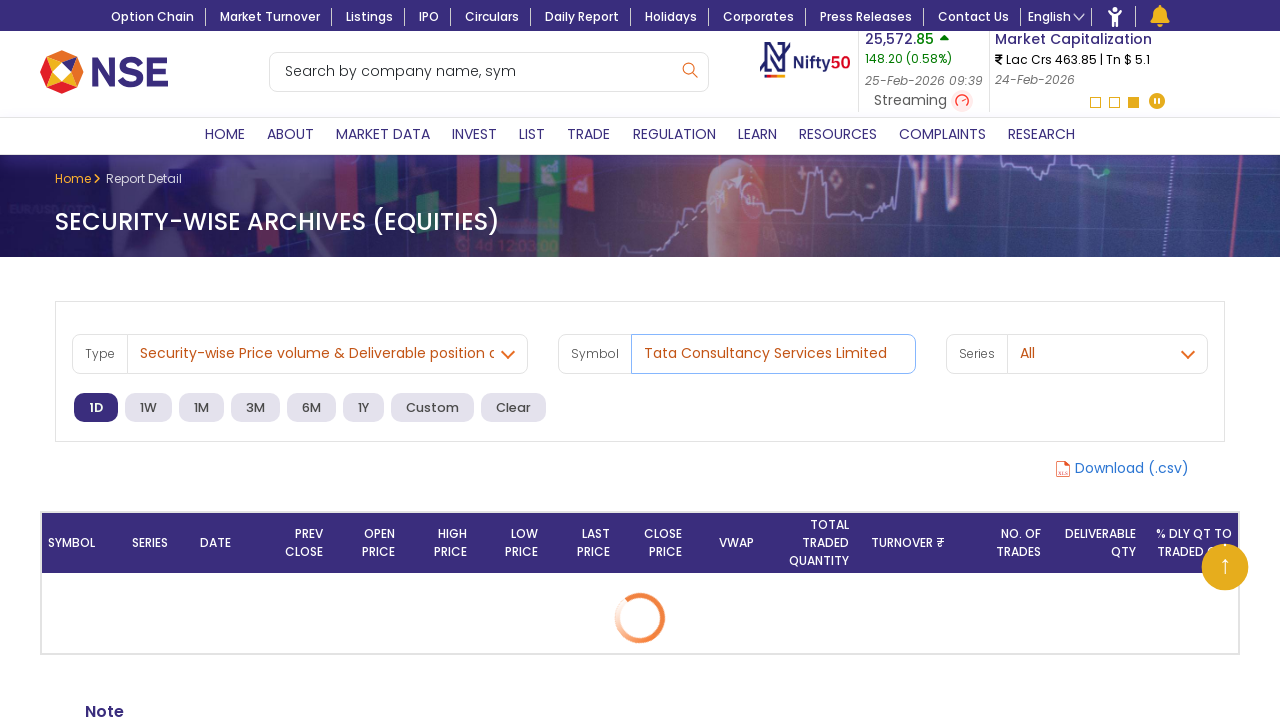

Waited 2 seconds for symbol selection
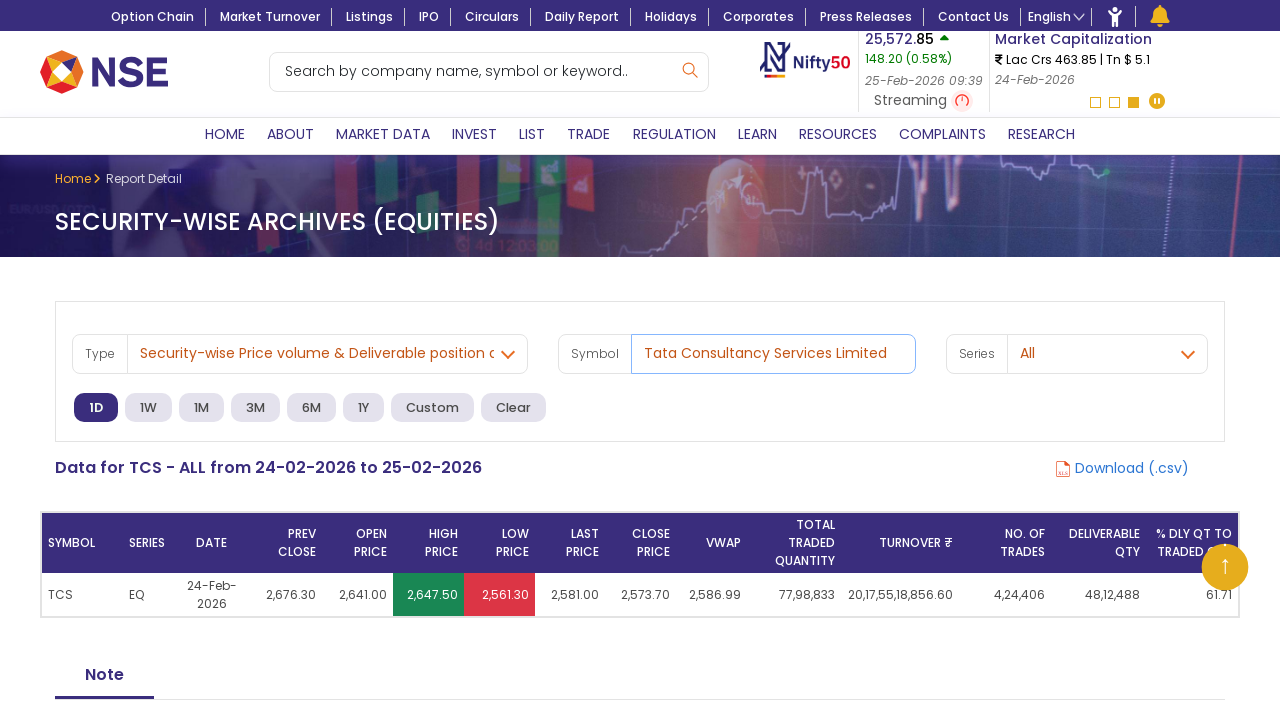

Clicked custom date range button at (432, 407) on xpath=//span[@id='custom']
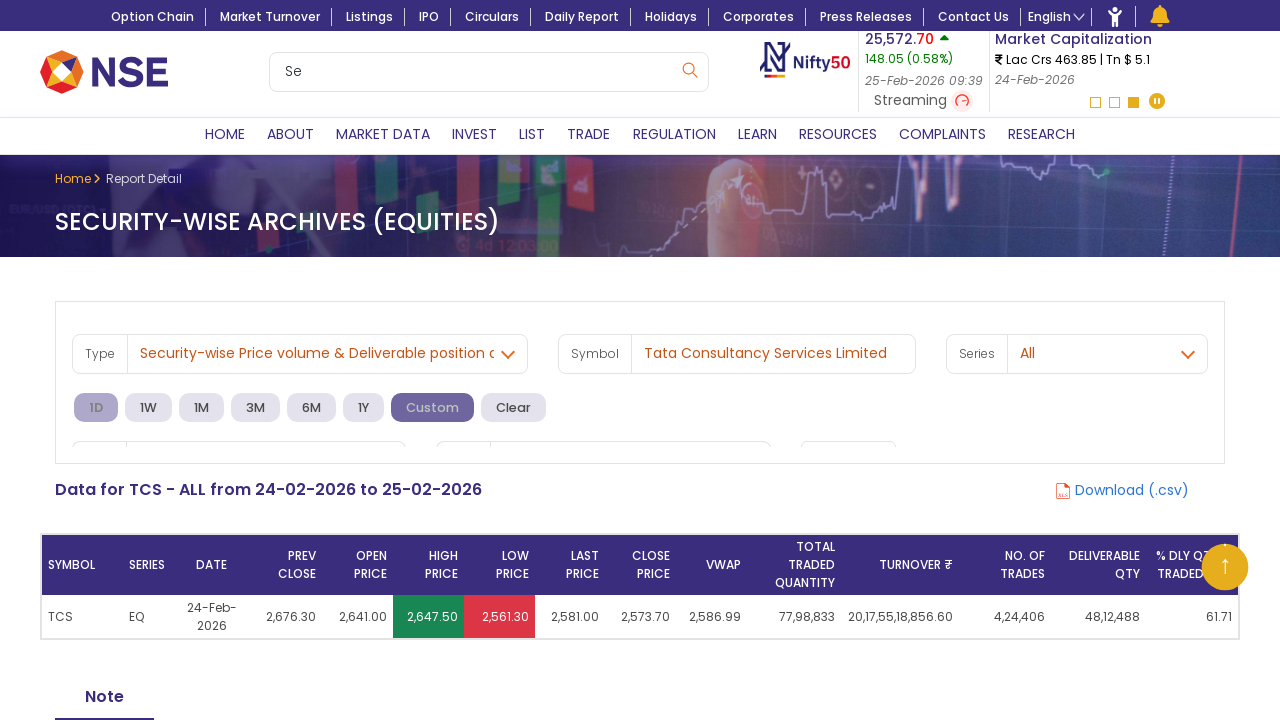

Set start date to 19-06-2023 using JavaScript
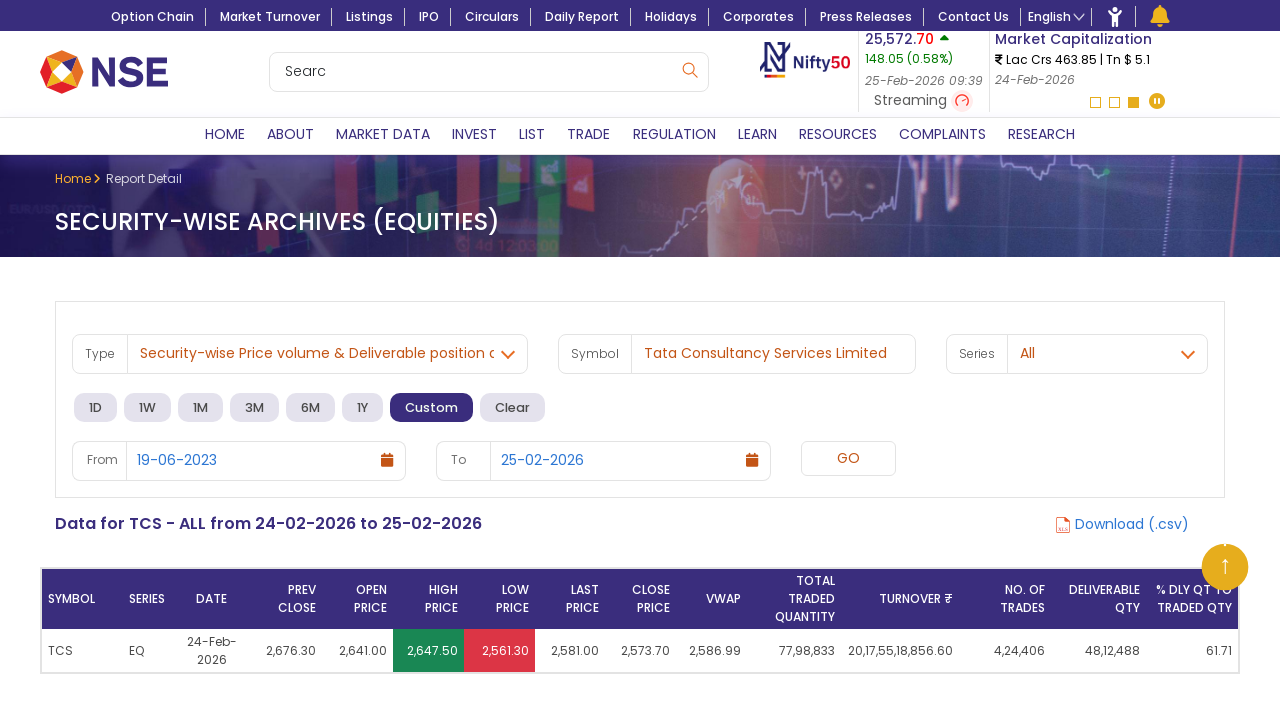

Set end date to 19-08-2023 using JavaScript
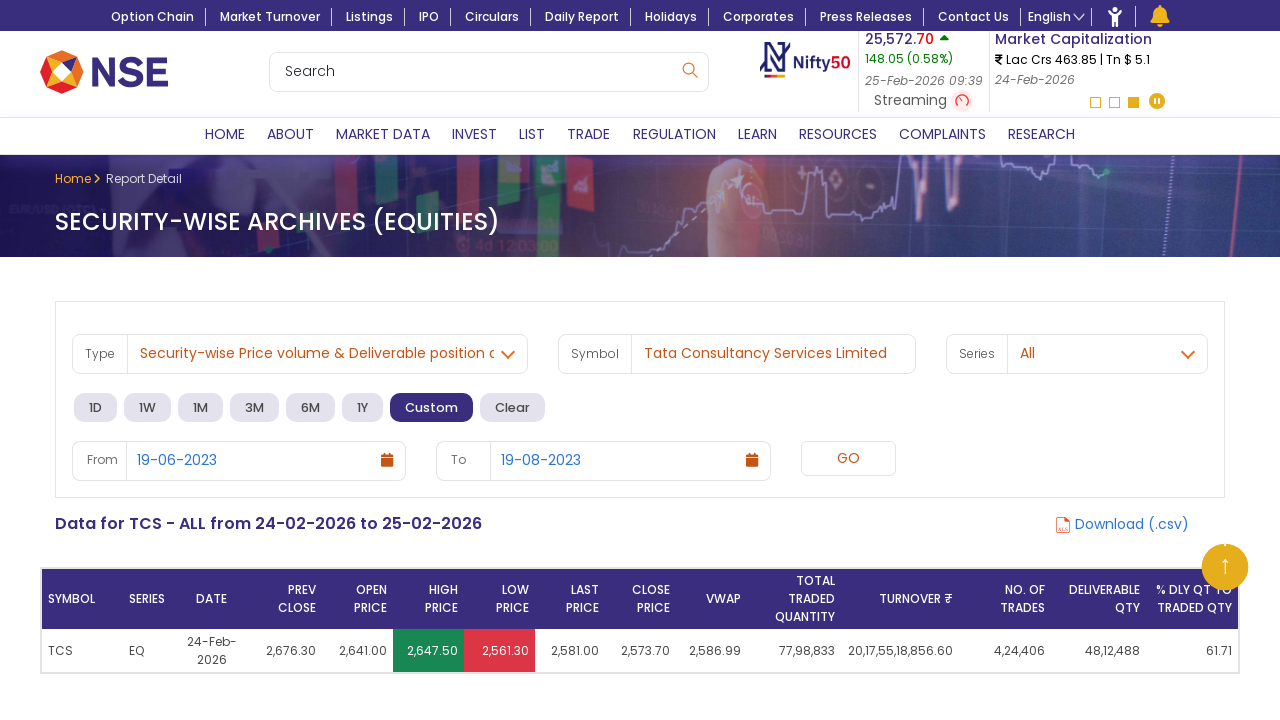

Clicked GO button to fetch historical data at (848, 458) on xpath=//button[contains(text(),'GO')]
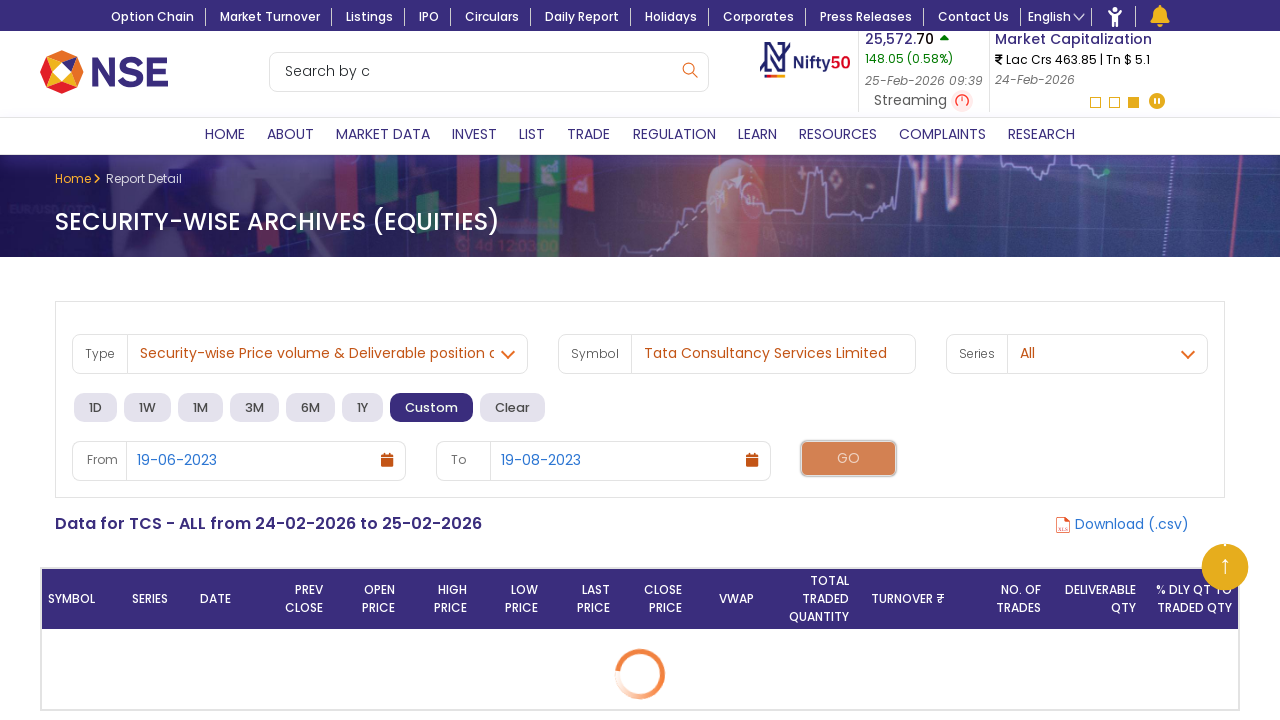

Historical data table loaded successfully
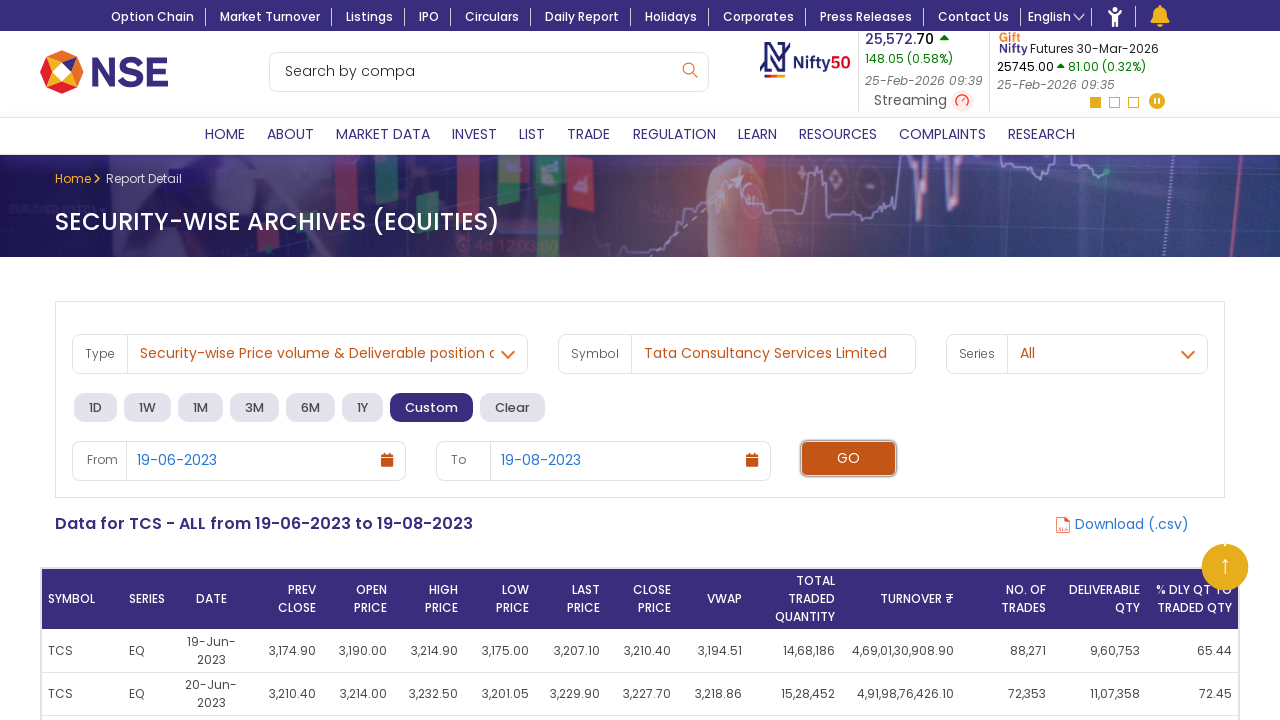

Verified table contains 45 rows
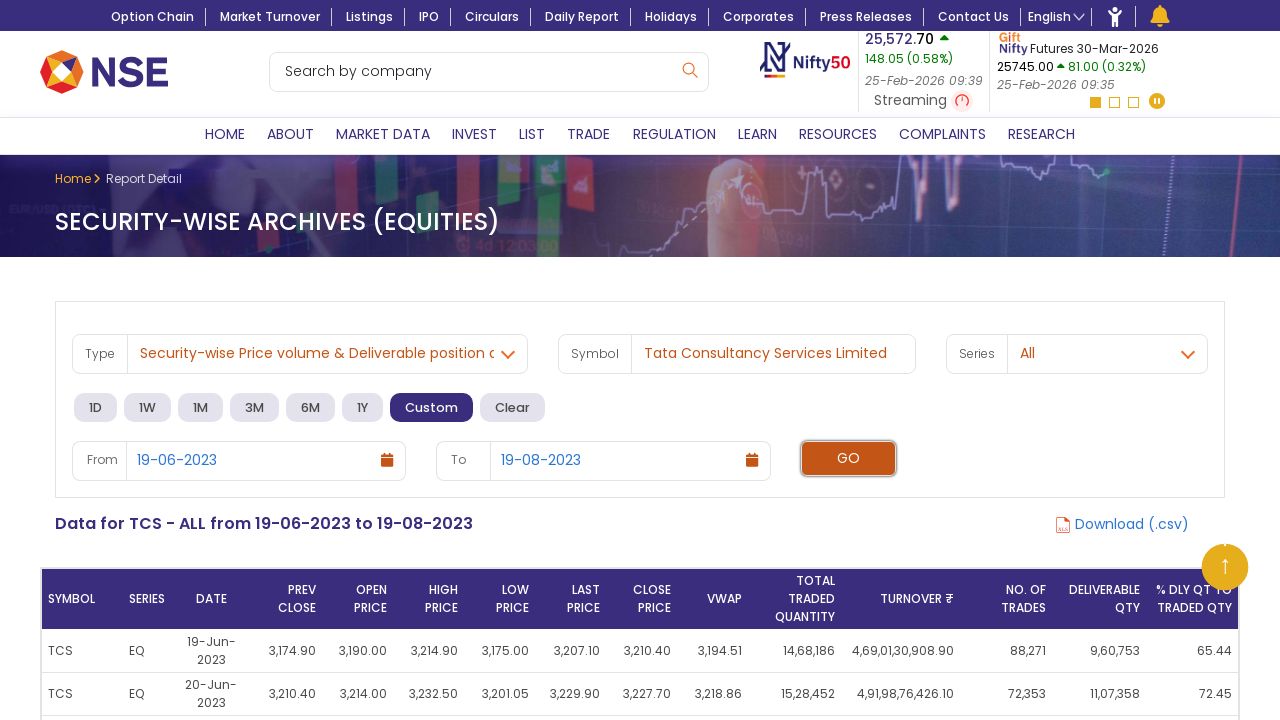

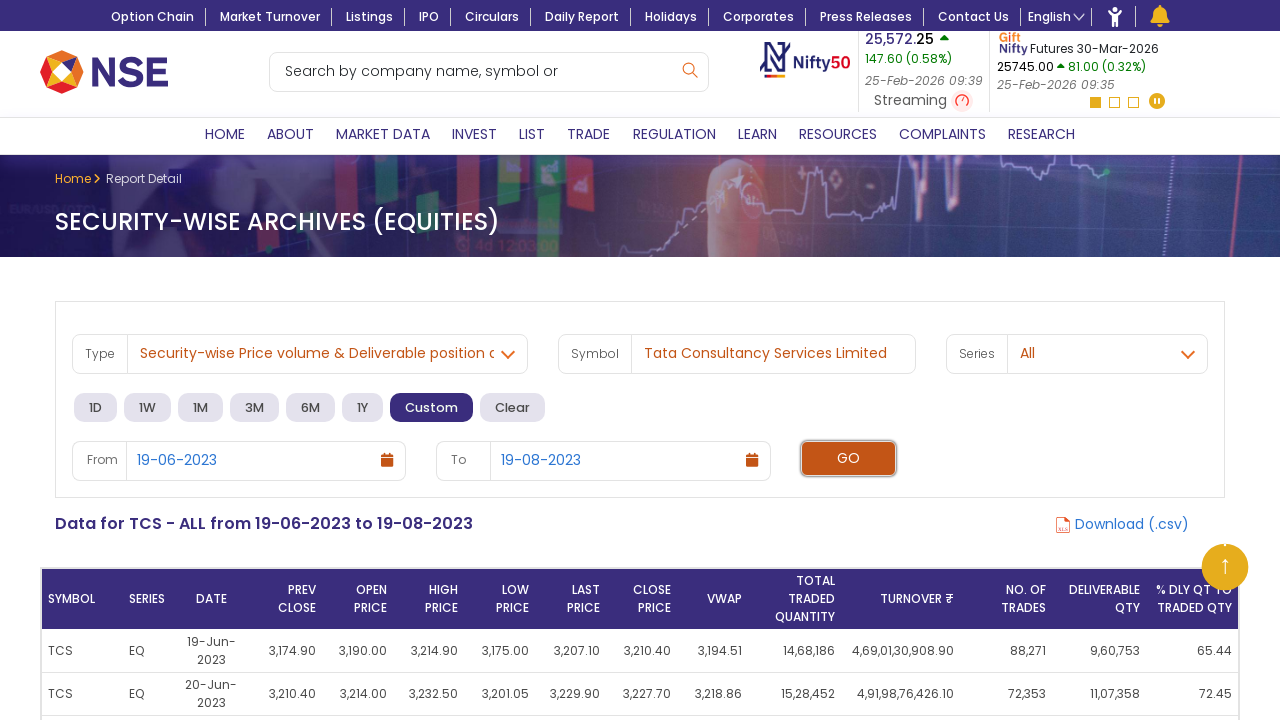